Tests child window/tab handling by clicking a link that opens a new page, extracting text from the child window, and using that text to fill a field in the parent window.

Starting URL: https://rahulshettyacademy.com/loginpagePractise/

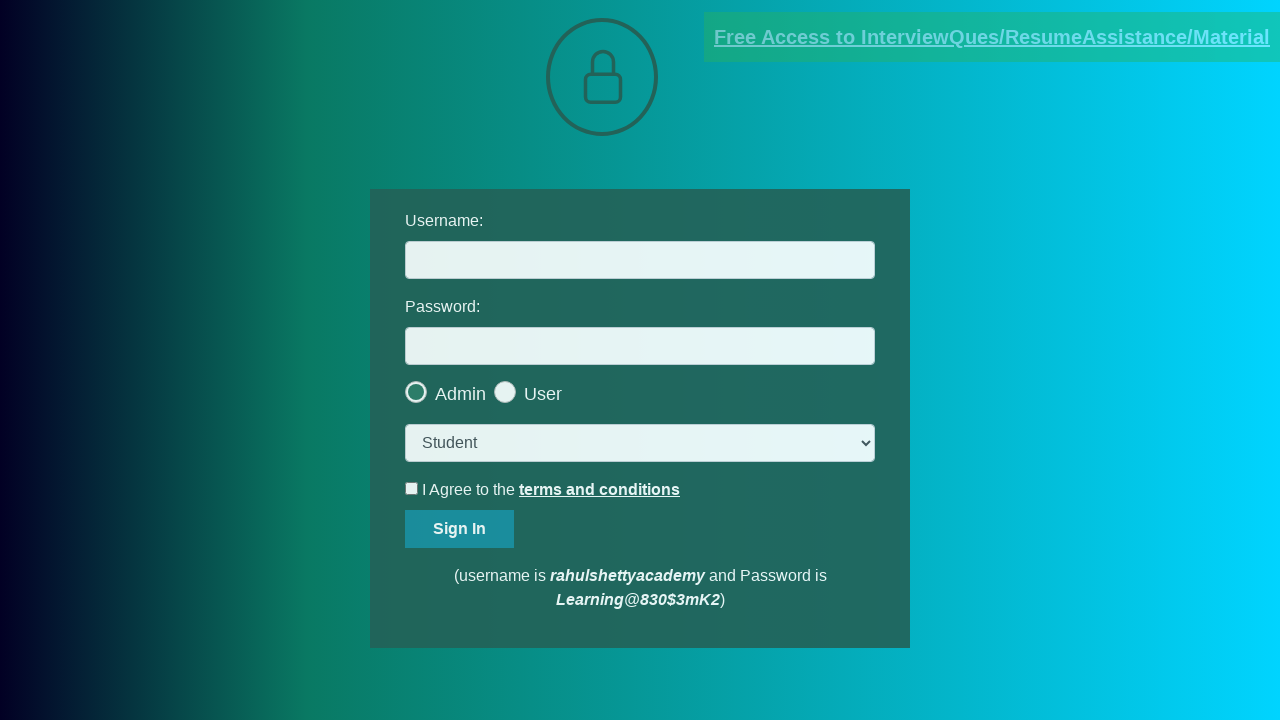

Located the documents link that opens a new tab
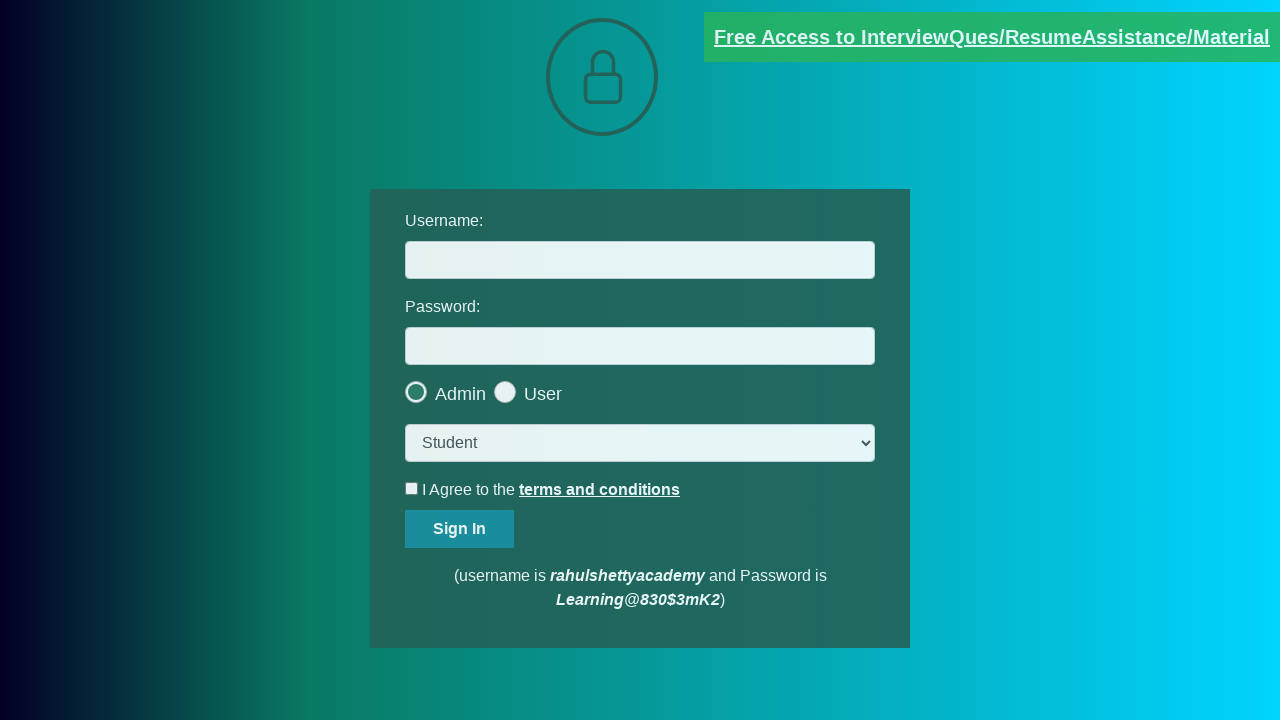

Clicked the documents link to open a new child window at (992, 37) on [href*='documents-request']
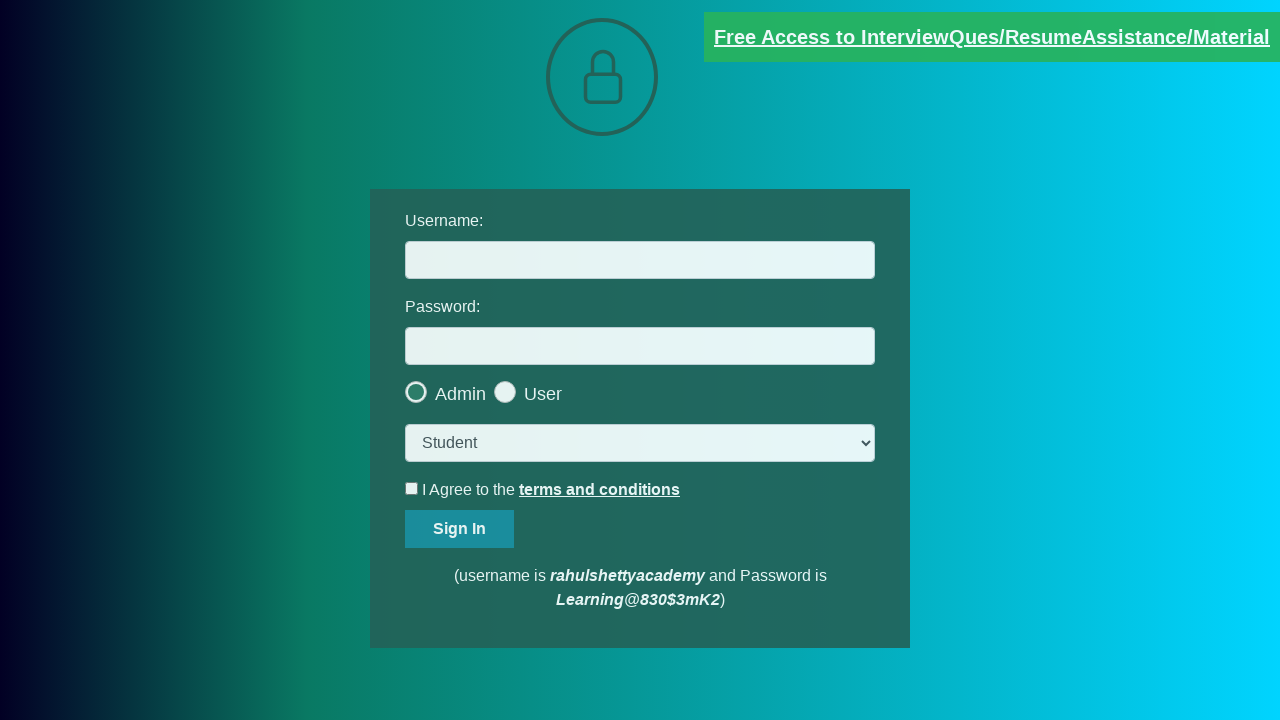

Child window/tab opened and captured
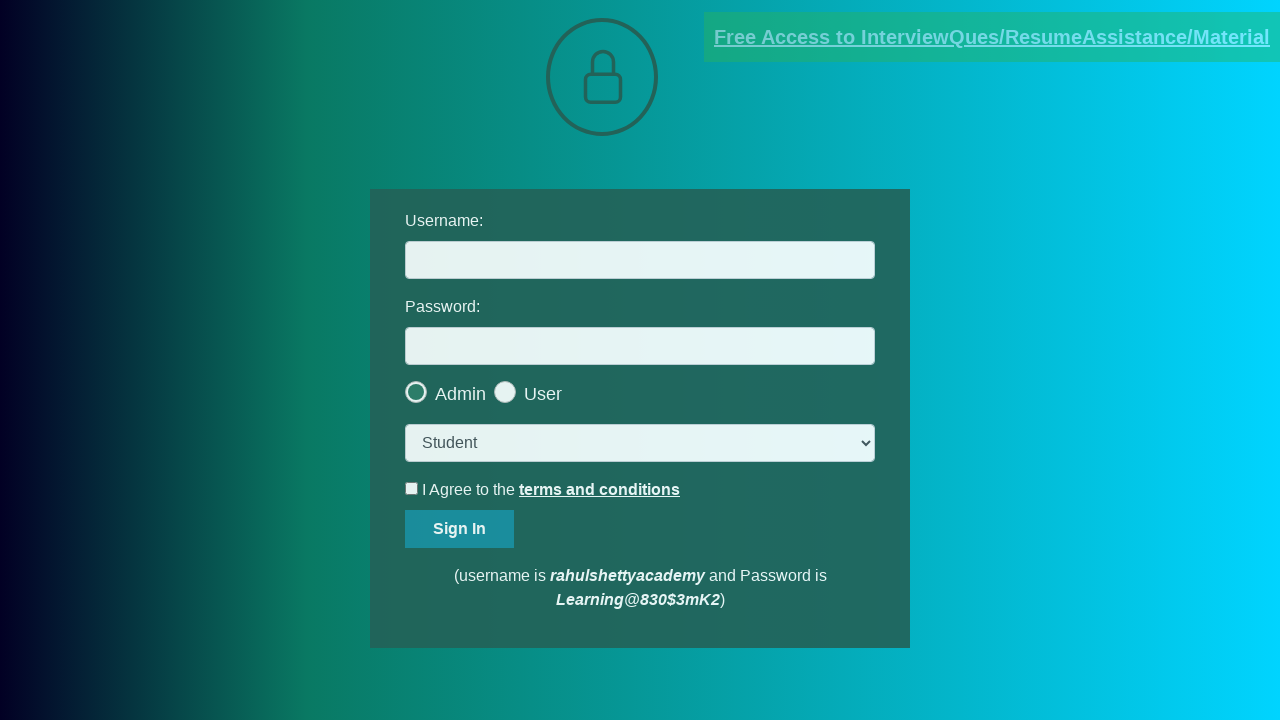

Child window page loaded completely
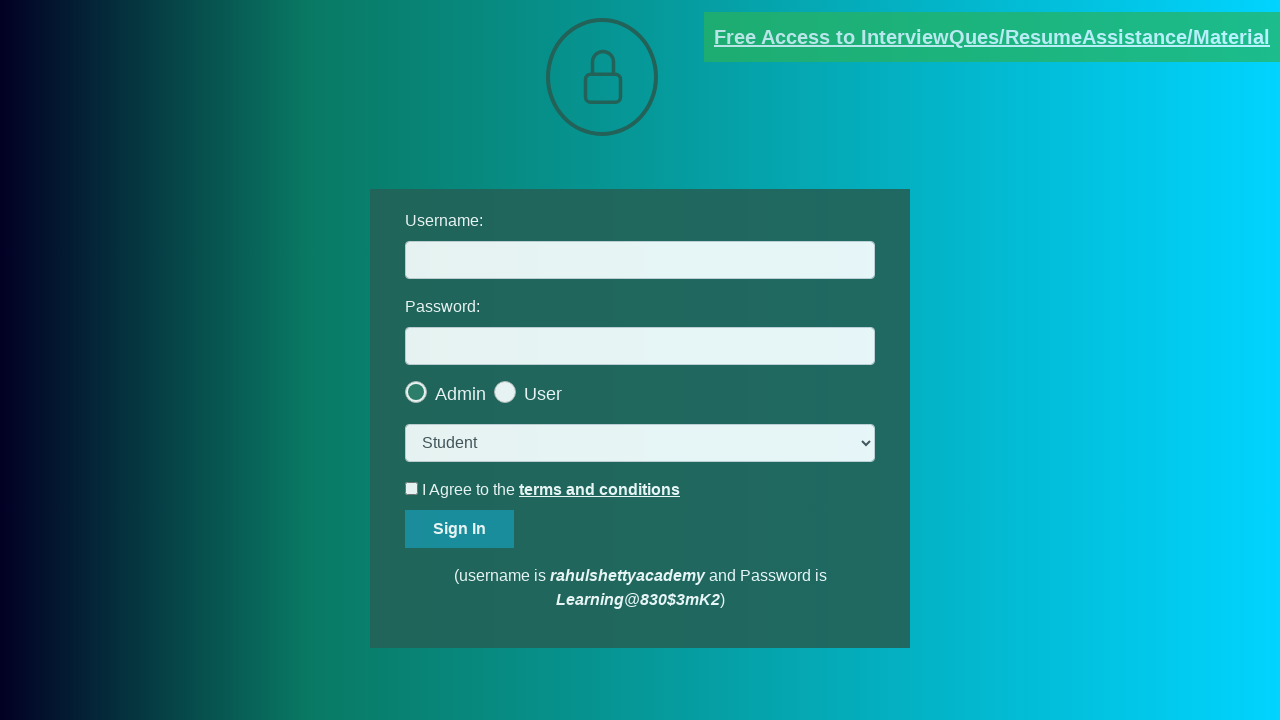

Extracted text from red-colored element in child window
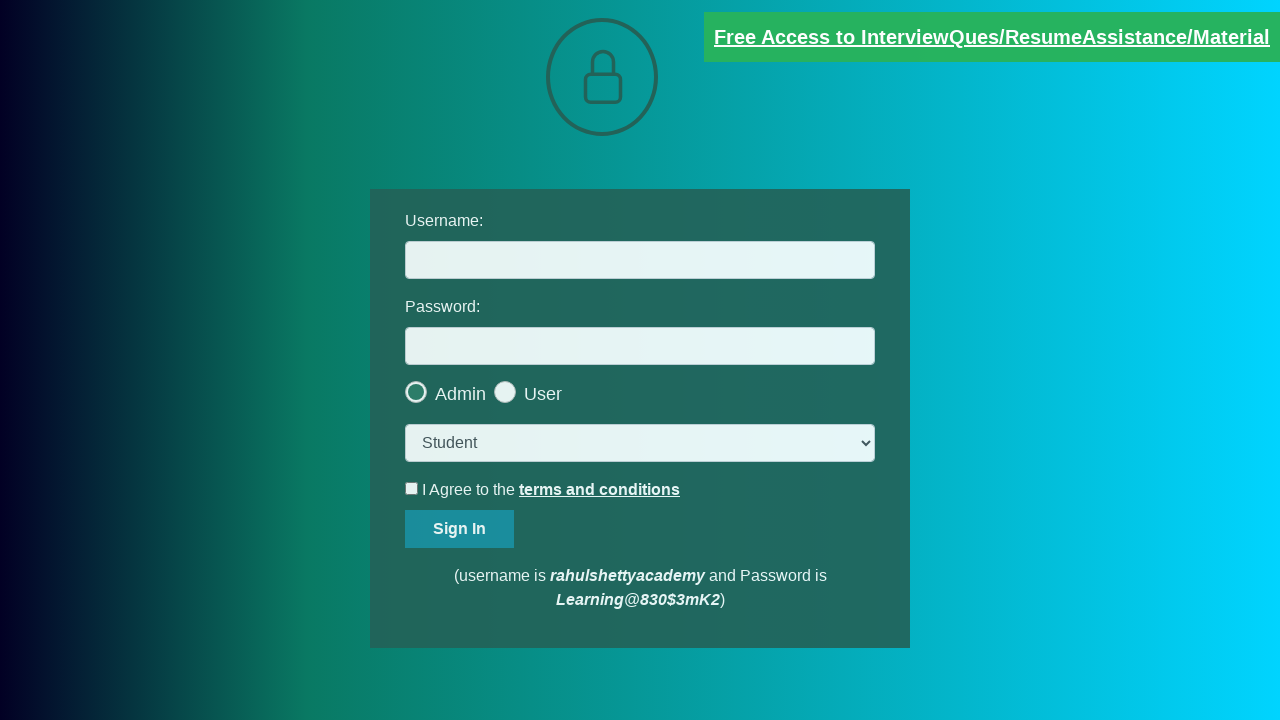

Parsed domain 'rahulshettyacademy.com' from extracted text
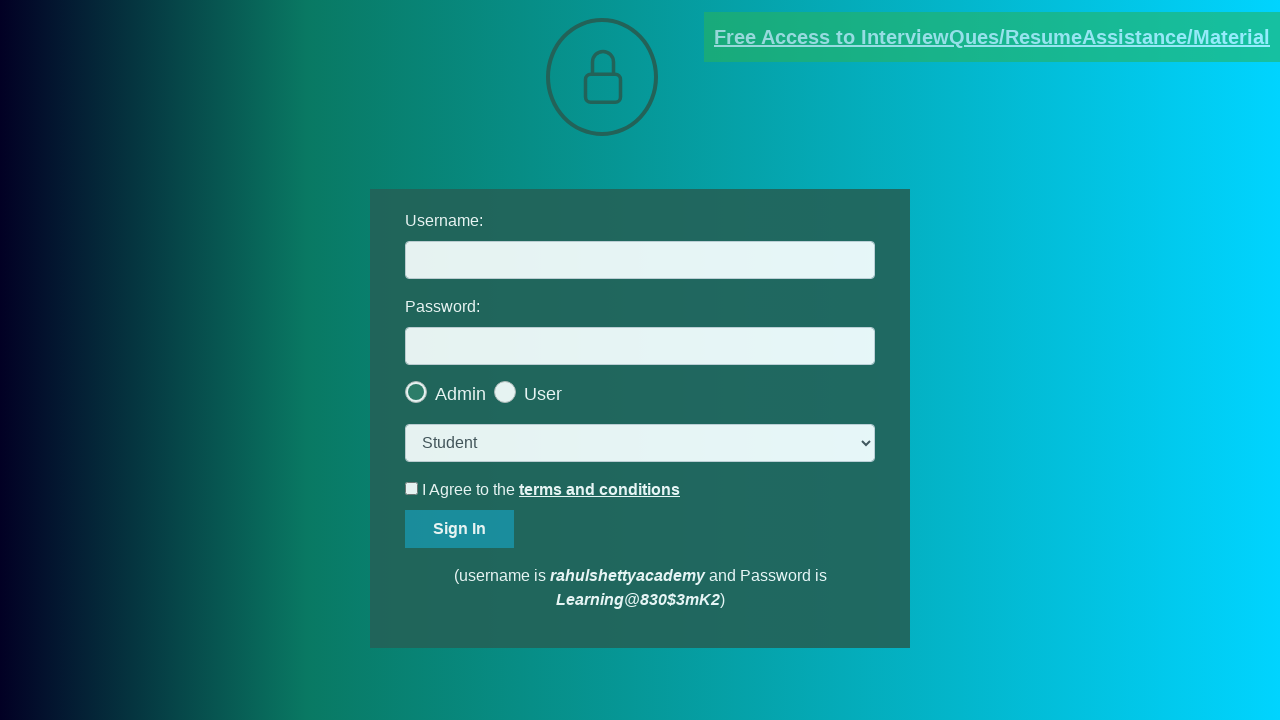

Filled username field in parent window with extracted domain 'rahulshettyacademy.com' on #username
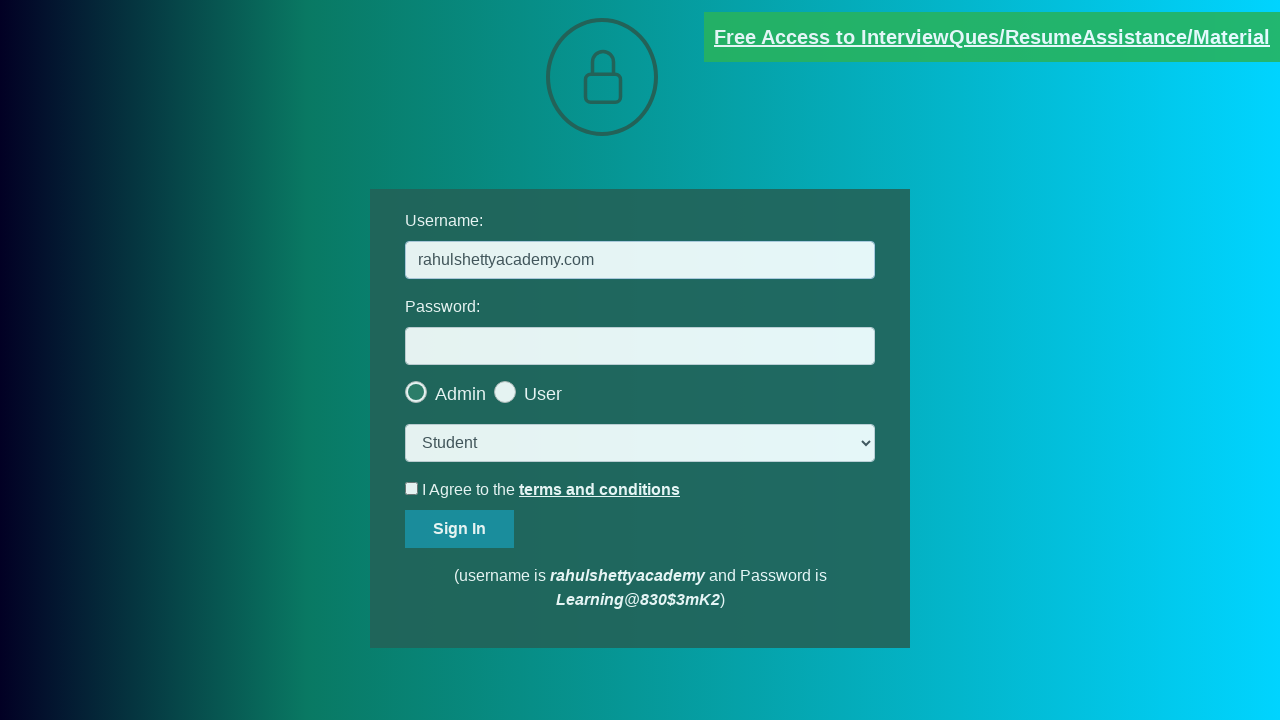

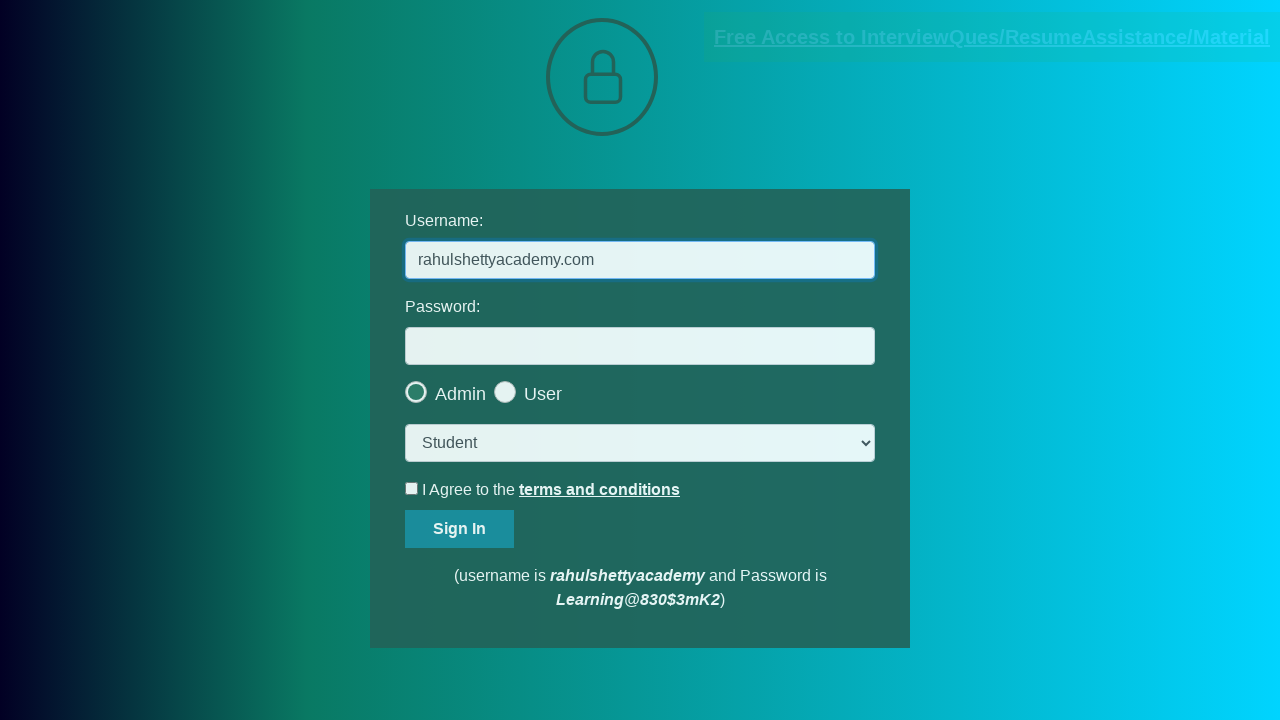